Demonstrates implicit wait by navigating to a login page and clicking the login button to verify element detection with a global wait timeout.

Starting URL: https://the-internet.herokuapp.com/login

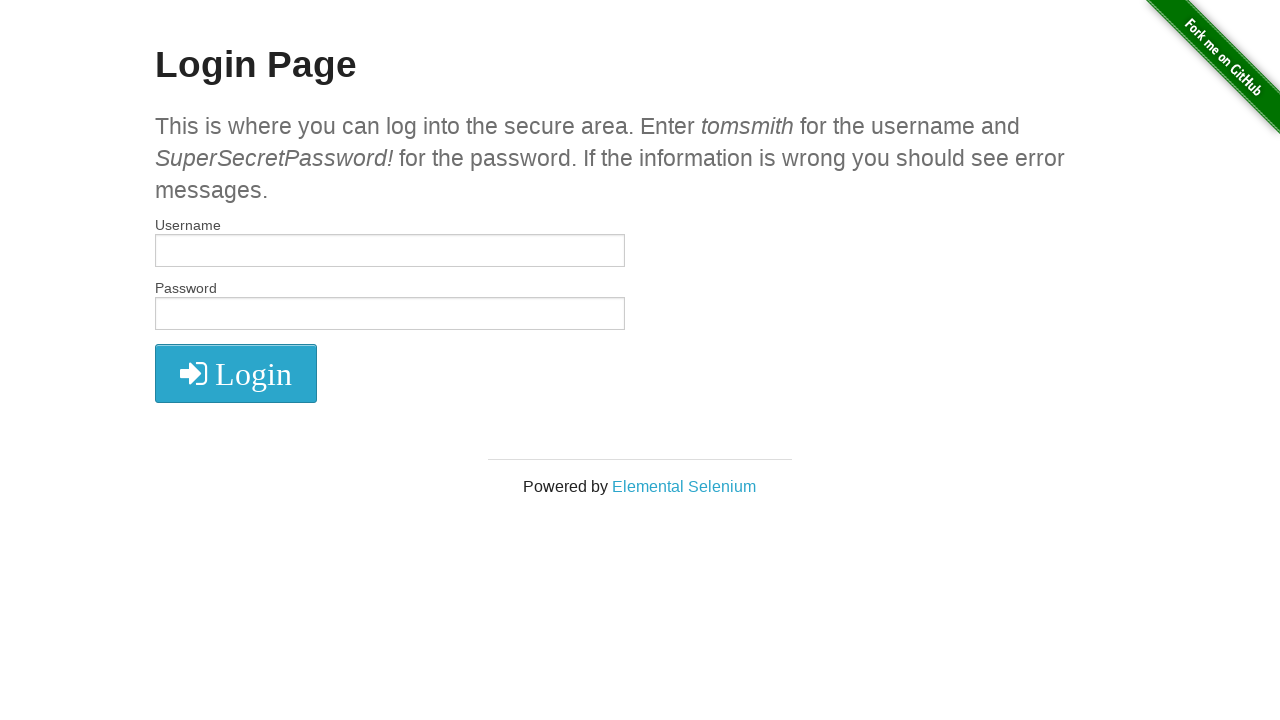

Clicked the Login button icon at (236, 374) on .fa.fa-2x.fa-sign-in
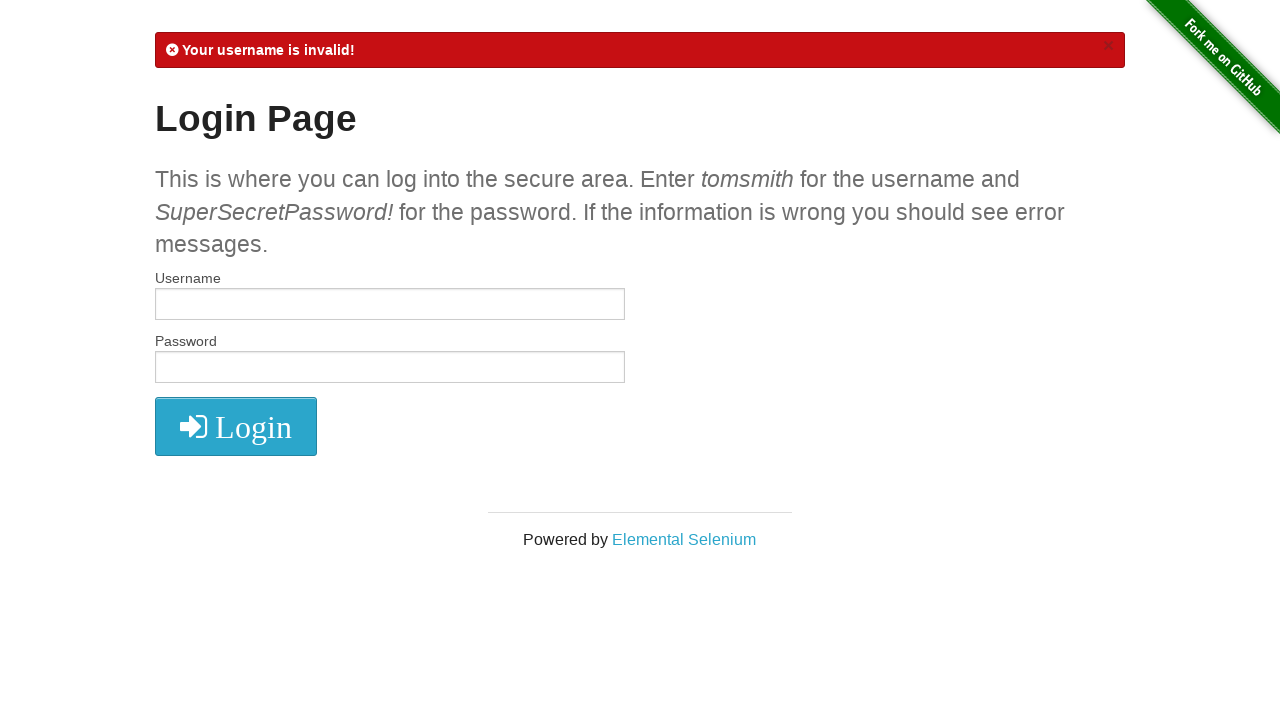

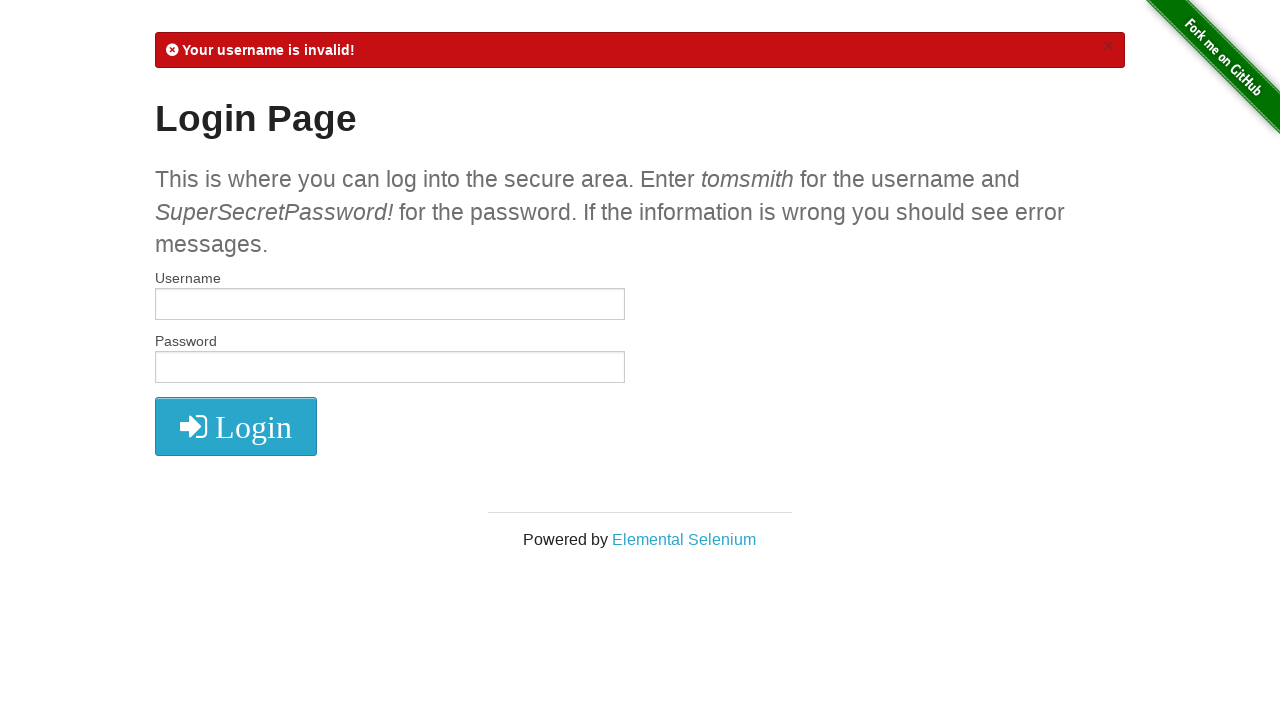